Clicks the Facebook social media icon link in the login page footer

Starting URL: https://opensource-demo.orangehrmlive.com/web/index.php/auth/login

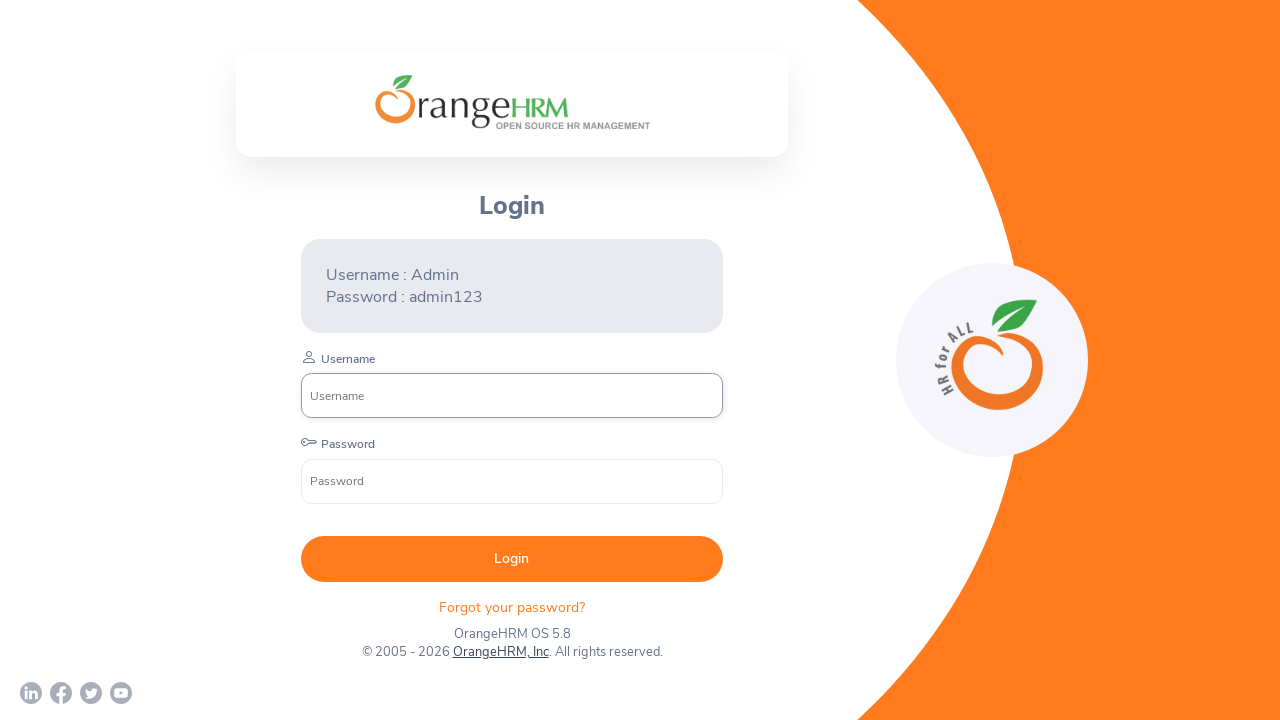

Retrieved all anchor links from the login page footer
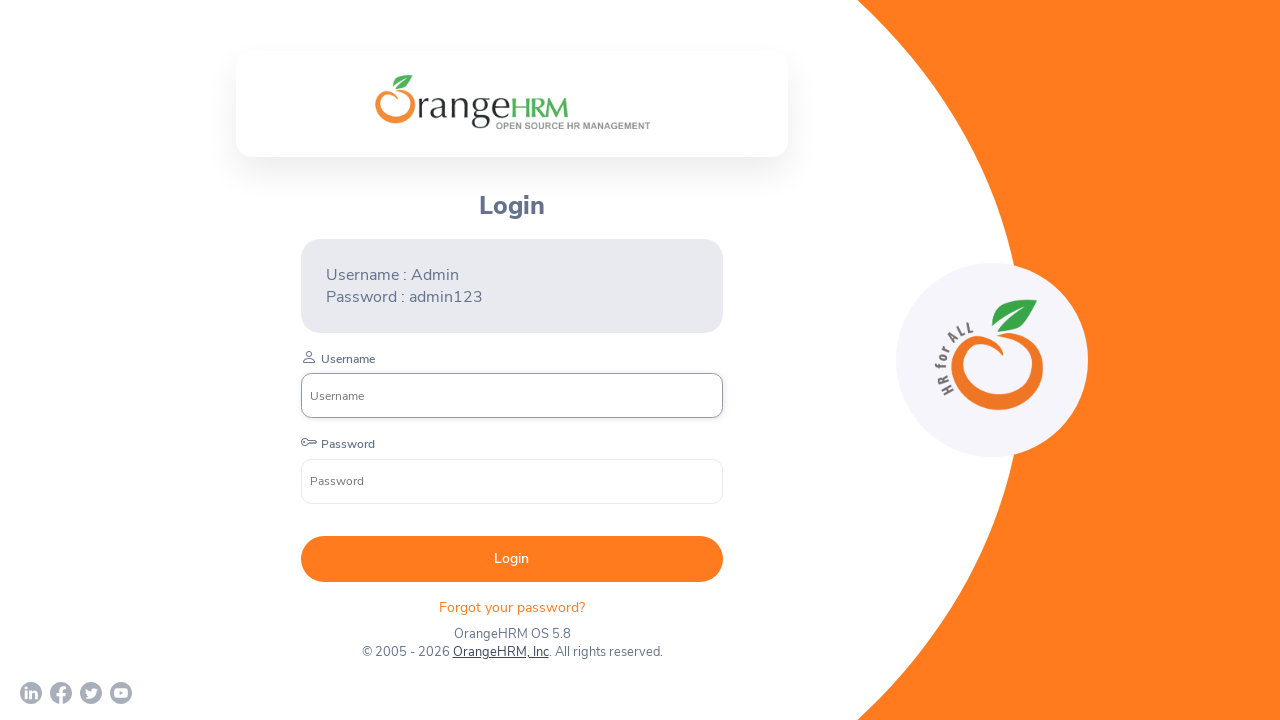

Clicked the Facebook social media icon link in the login page footer at (61, 693) on a >> nth=1
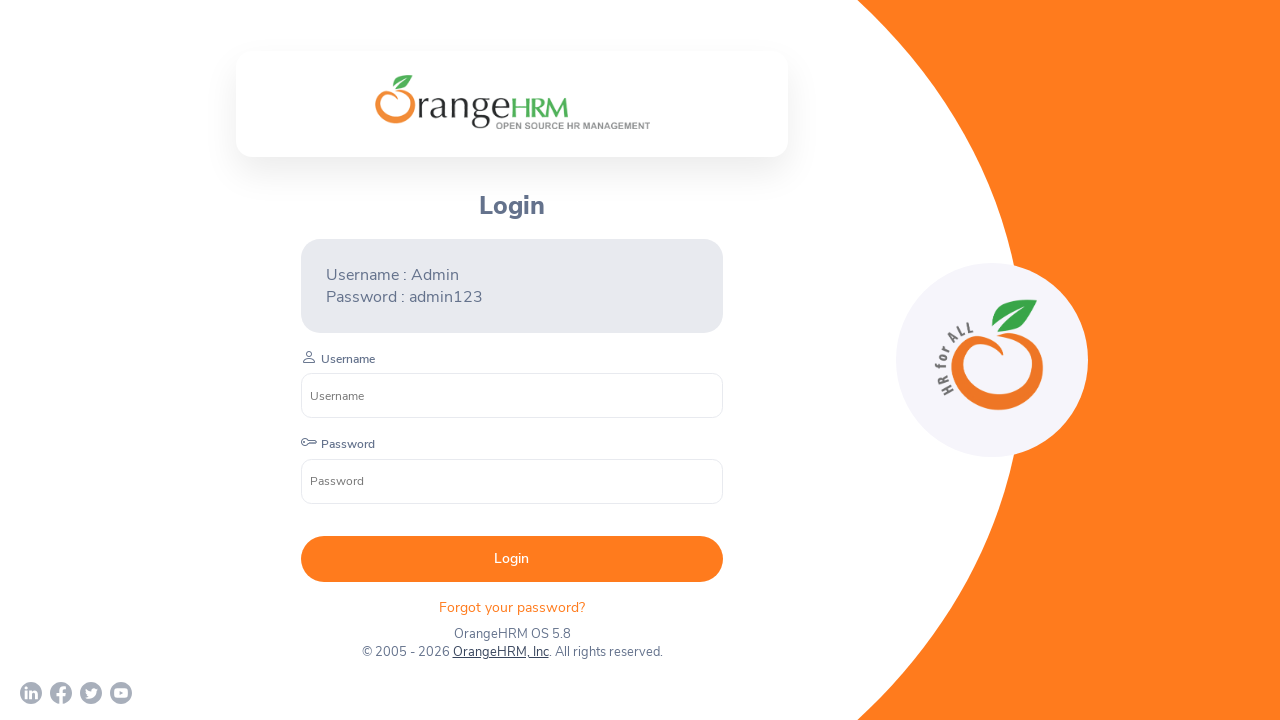

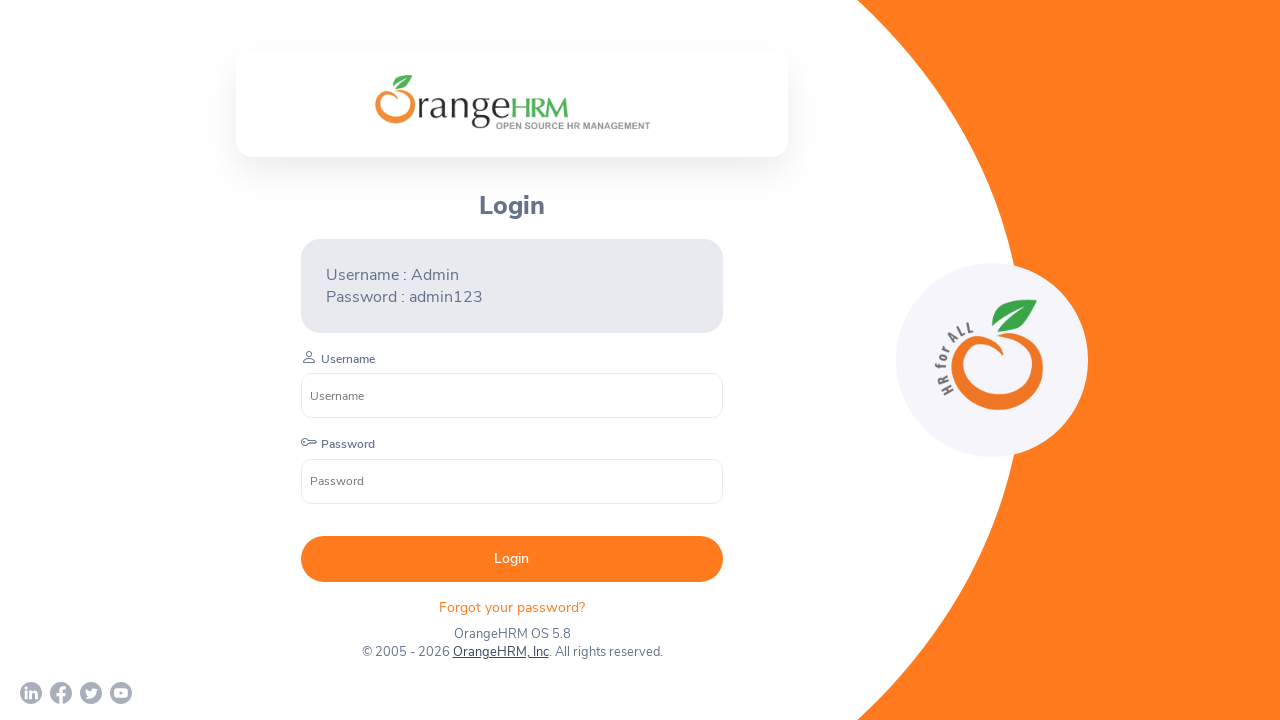